Verifies that the reviews/articles section is present on the Tennis Davis Cup page

Starting URL: https://www.sport-express.ru/tennis/davis-cup/

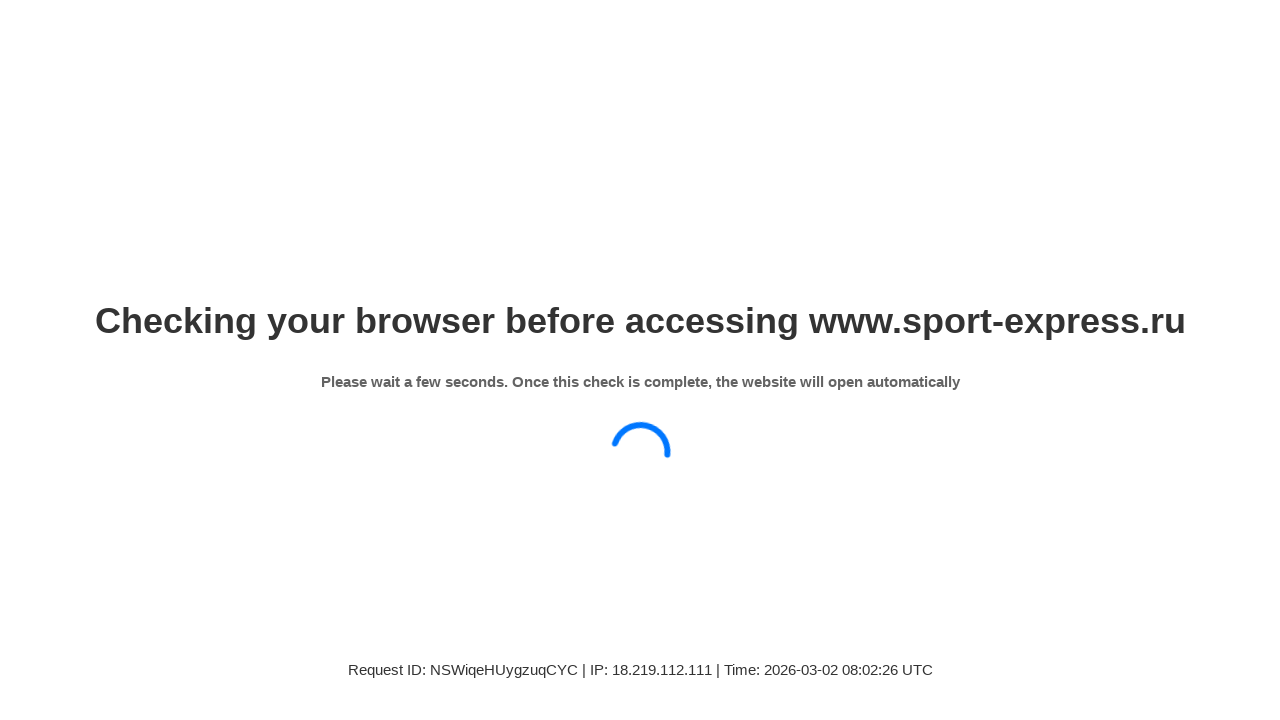

Waited for reviews/articles section to be visible on Tennis Davis Cup page
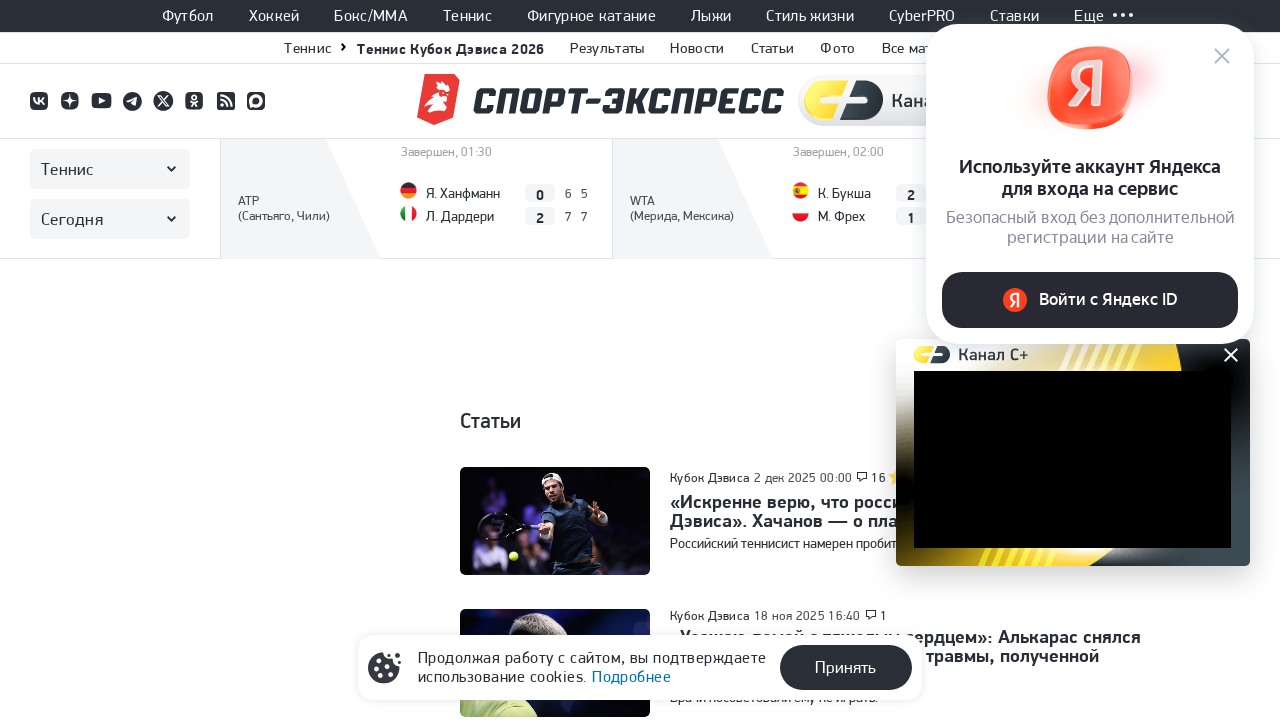

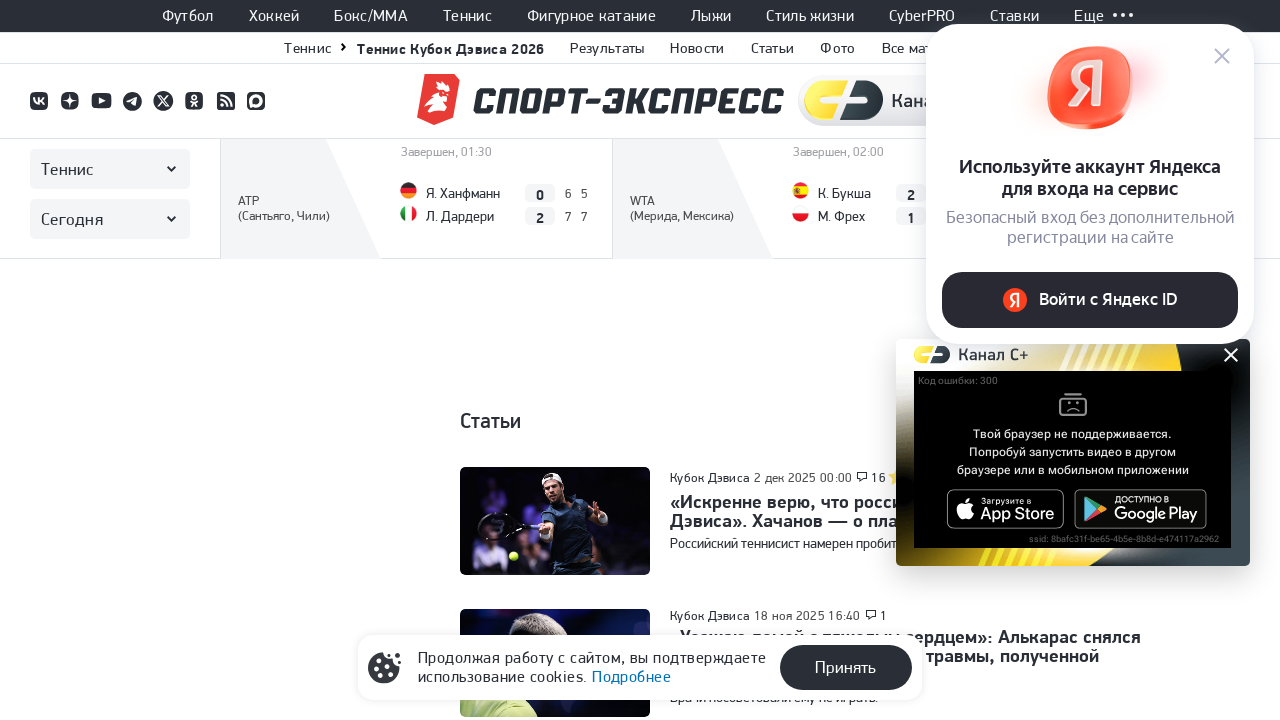